Verifies UI elements on the NextBaseCRM login page including the "Remember me" checkbox label text, "Forgot password" link text, and the href attribute of the forgot password link.

Starting URL: https://login1.nextbasecrm.com/

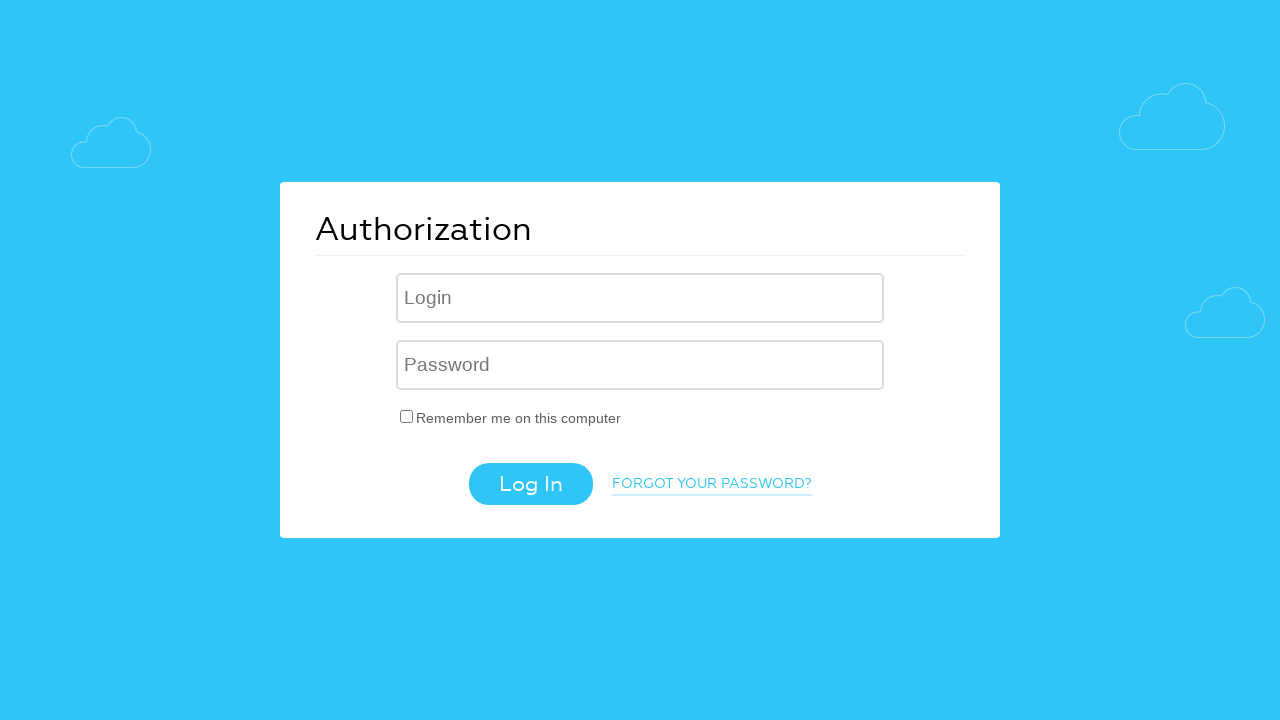

Waited for 'Remember me' checkbox label to load
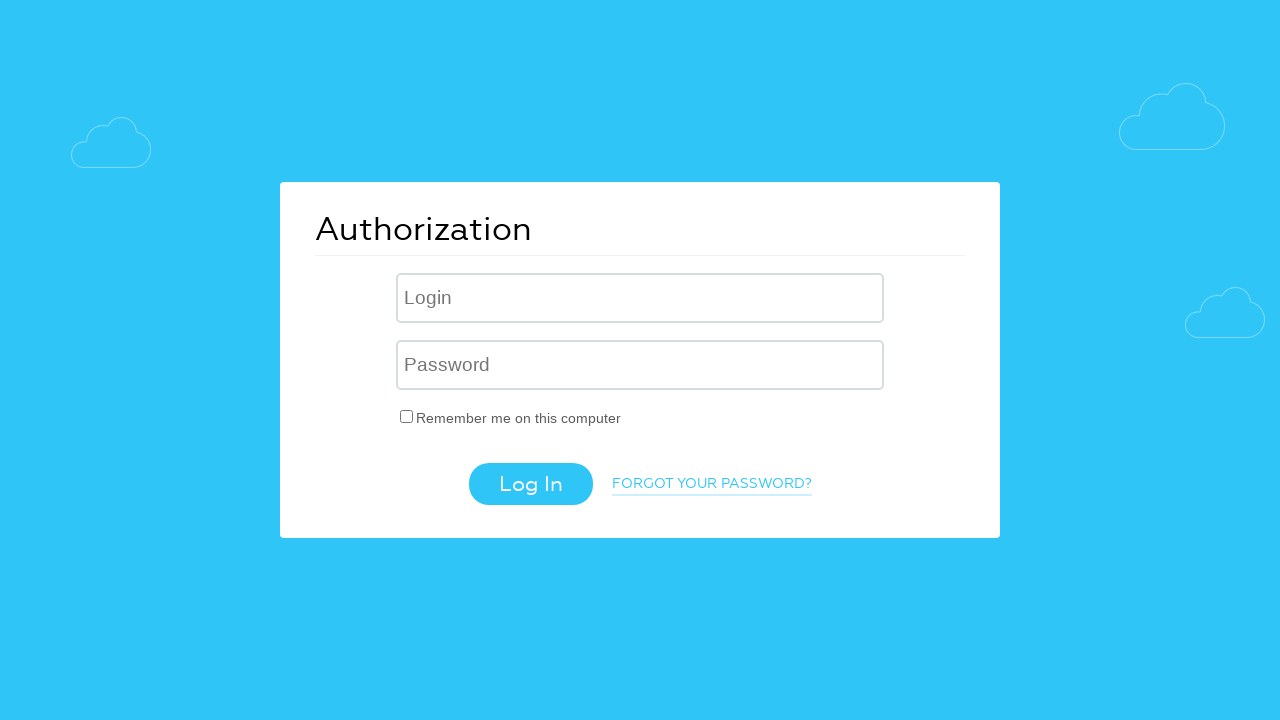

Located 'Remember me' checkbox label element
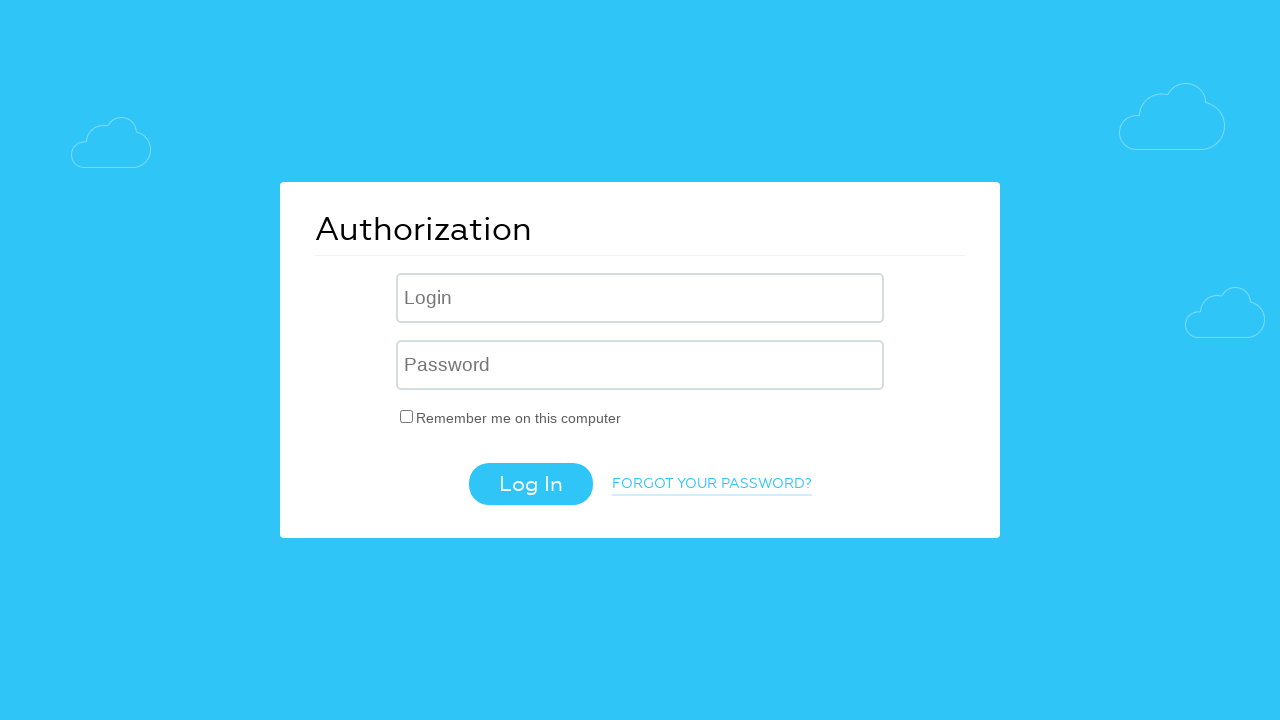

Retrieved 'Remember me' label text: 'Remember me on this computer'
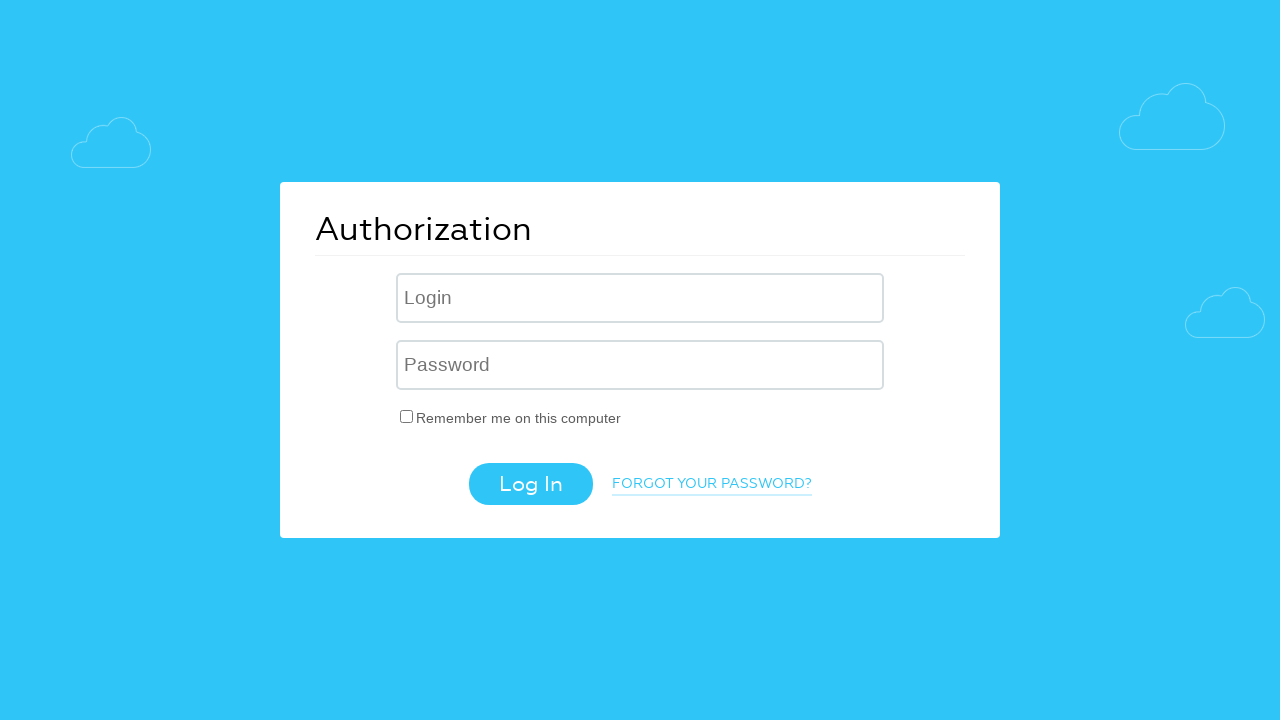

Verified 'Remember me' label text matches expected value
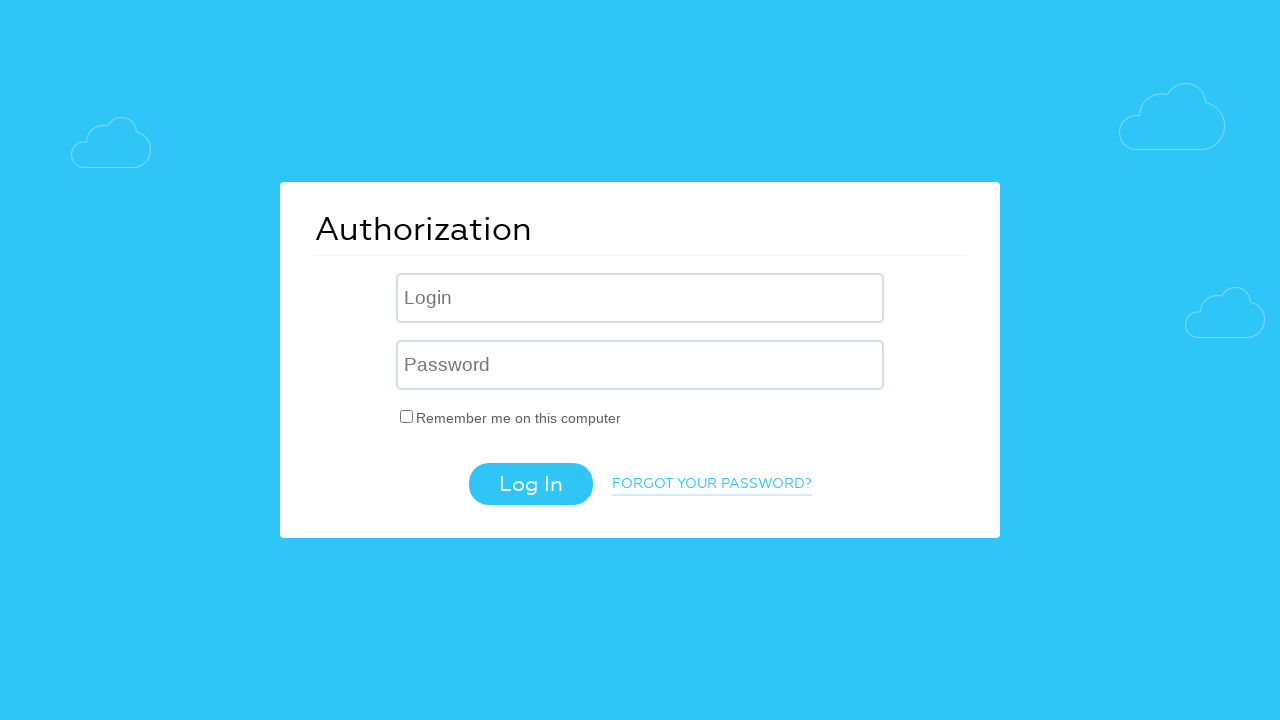

Located 'Forgot password' link element
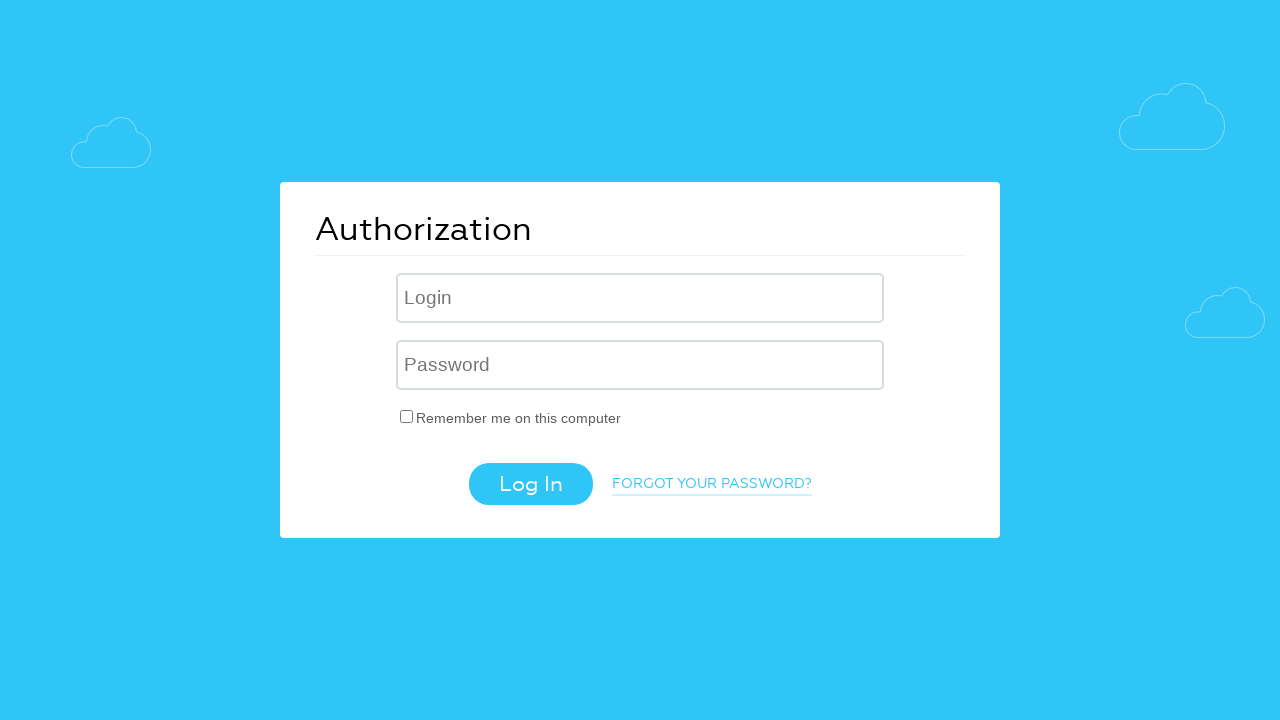

Retrieved 'Forgot password' link text: 'Forgot your password?'
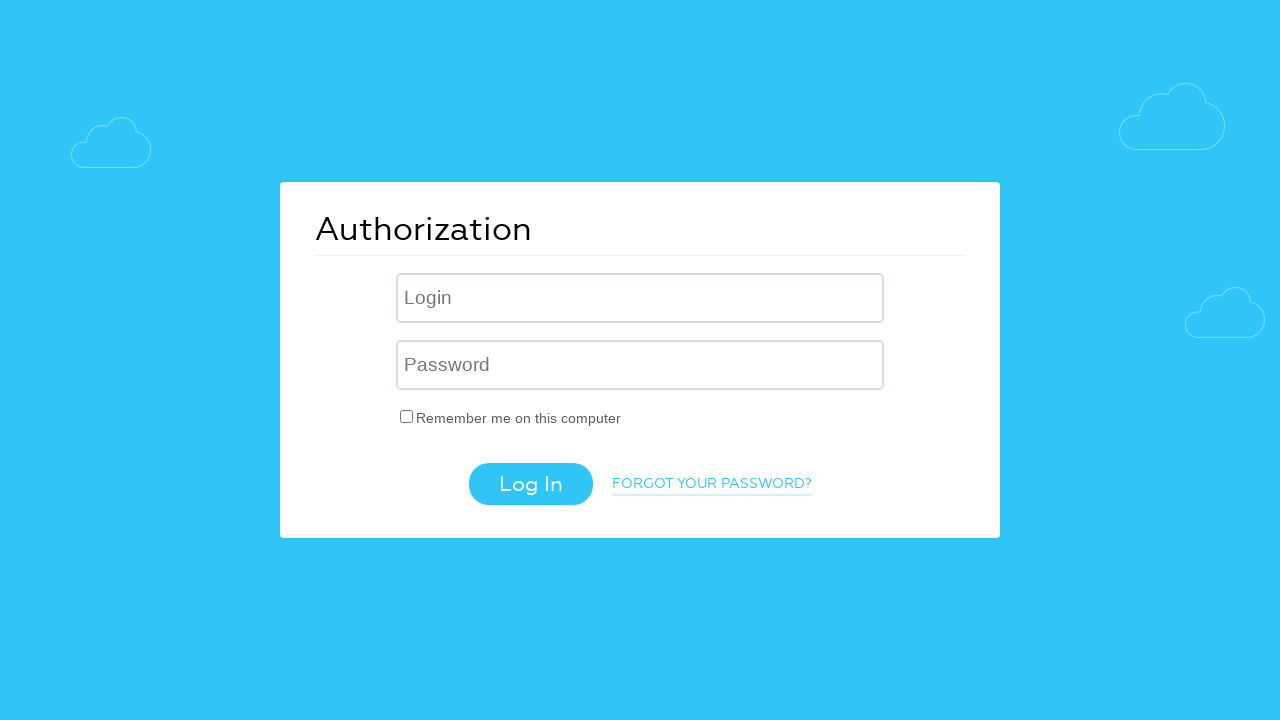

Verified 'Forgot password' link text matches expected value
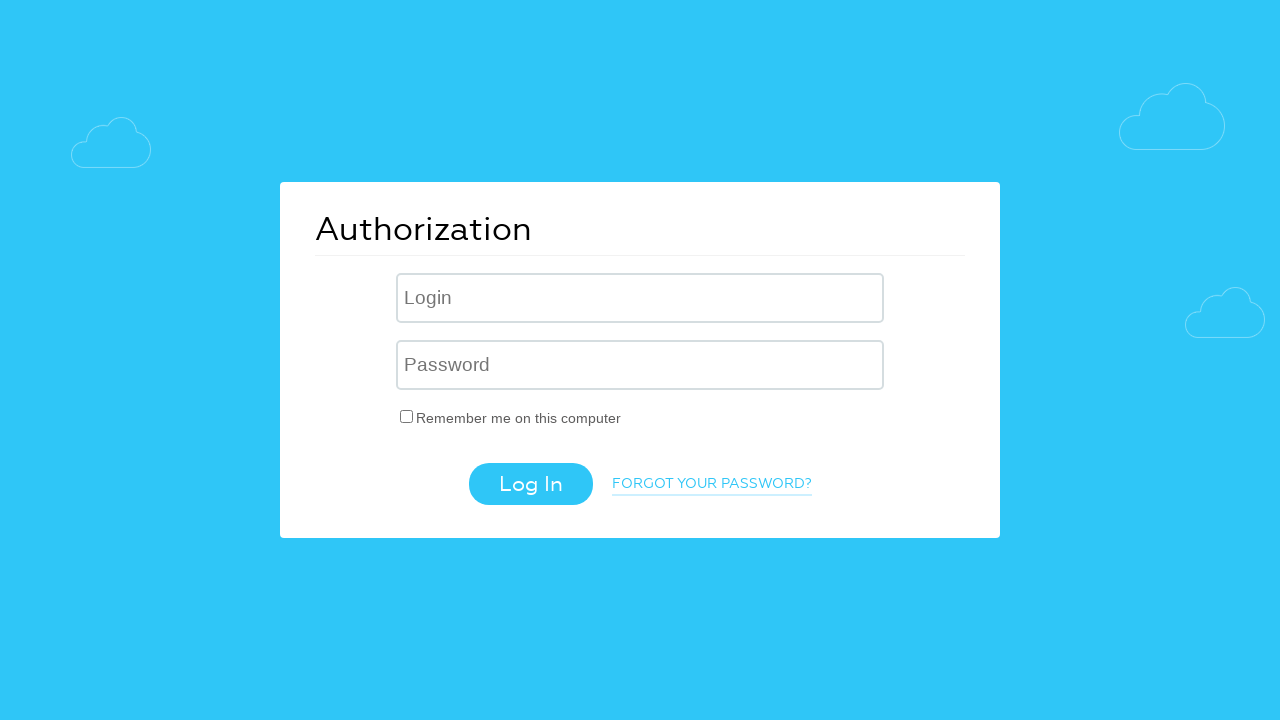

Retrieved 'Forgot password' link href attribute: '/?forgot_password=yes'
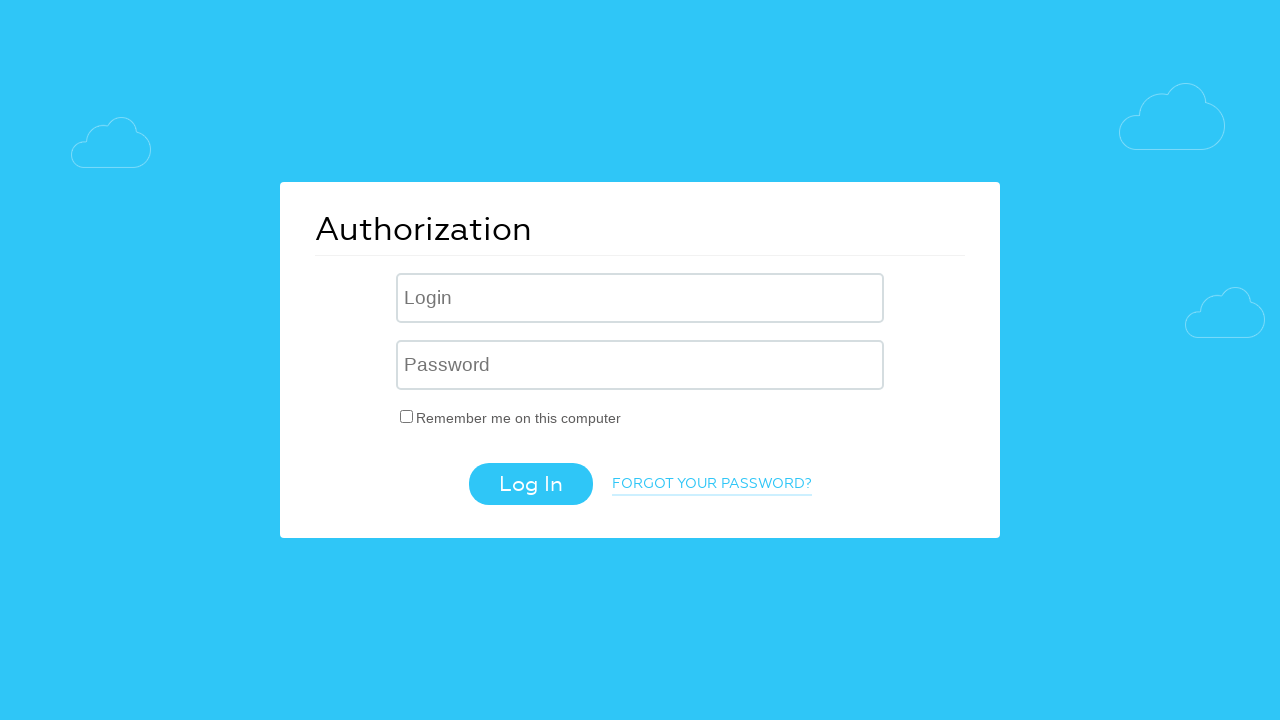

Verified href attribute contains 'forgot_password=yes'
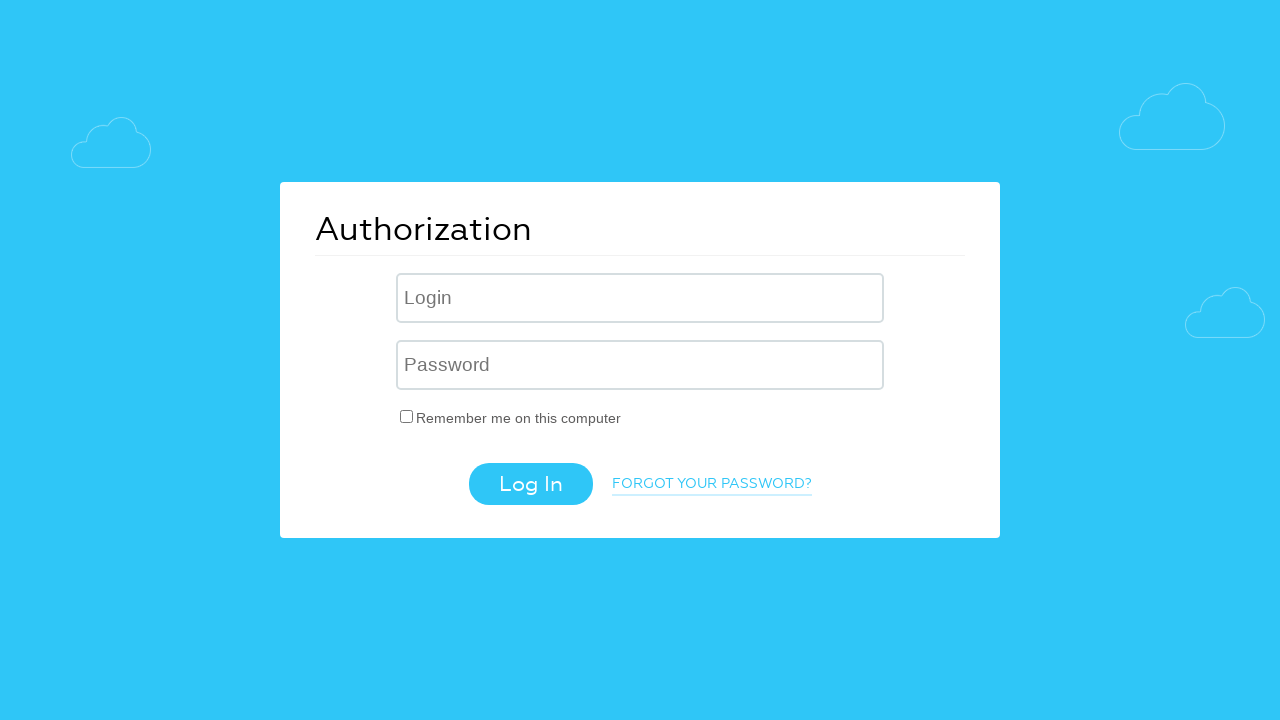

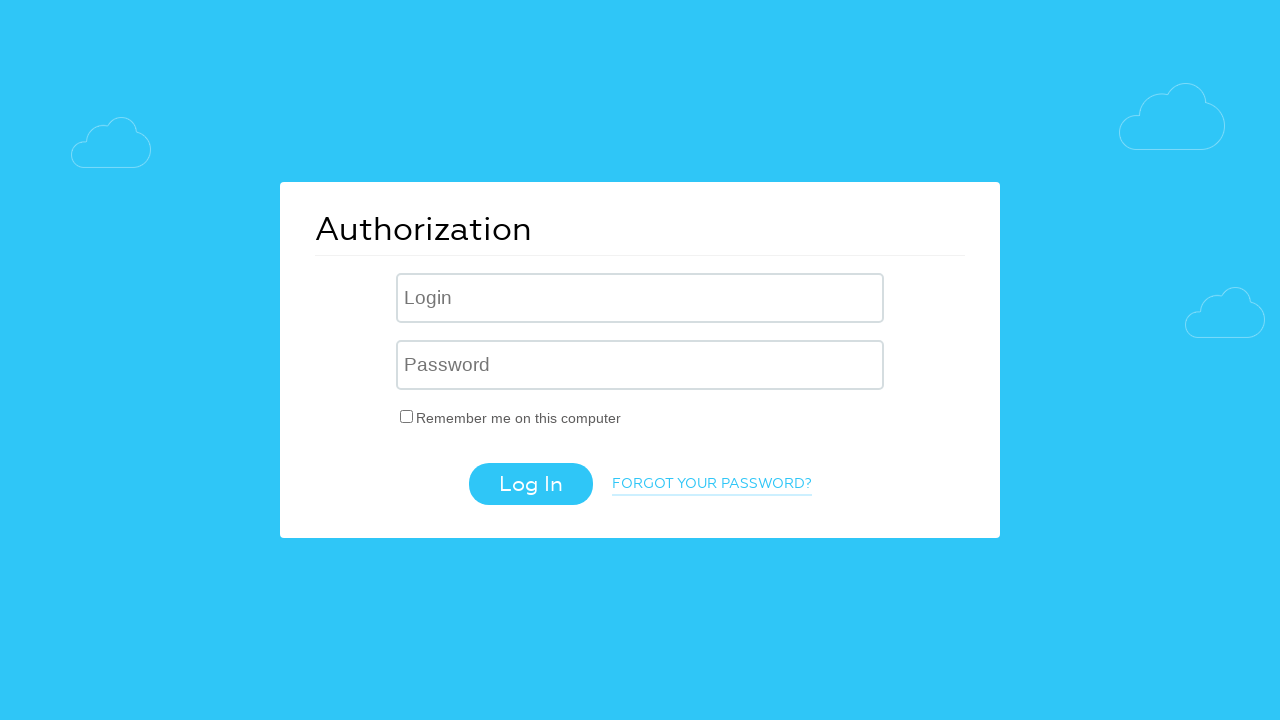